Tests that the 'Ver Fãs Cadastrados' button redirects to the list page (lista.html)

Starting URL: https://davi-vert.vercel.app/index.html

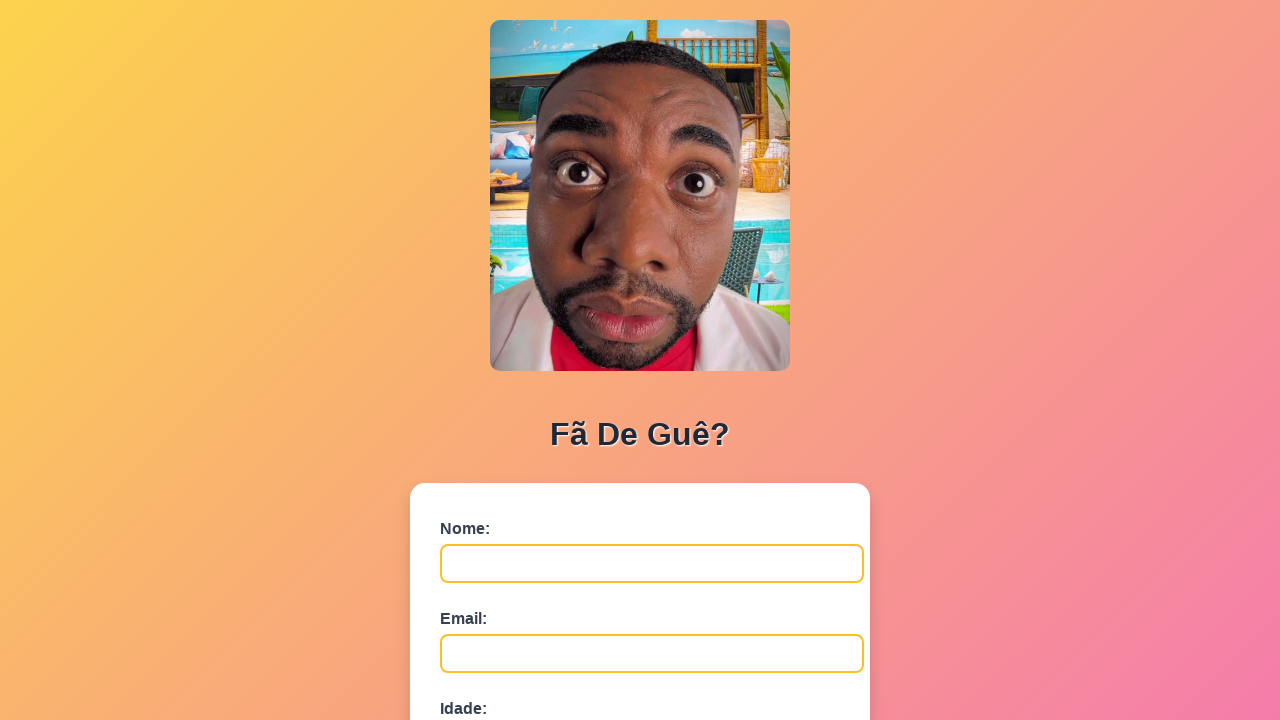

Clicked 'Ver Fãs Cadastrados' button at (640, 675) on xpath=//button[contains(text(),'Ver Fãs Cadastrados')]
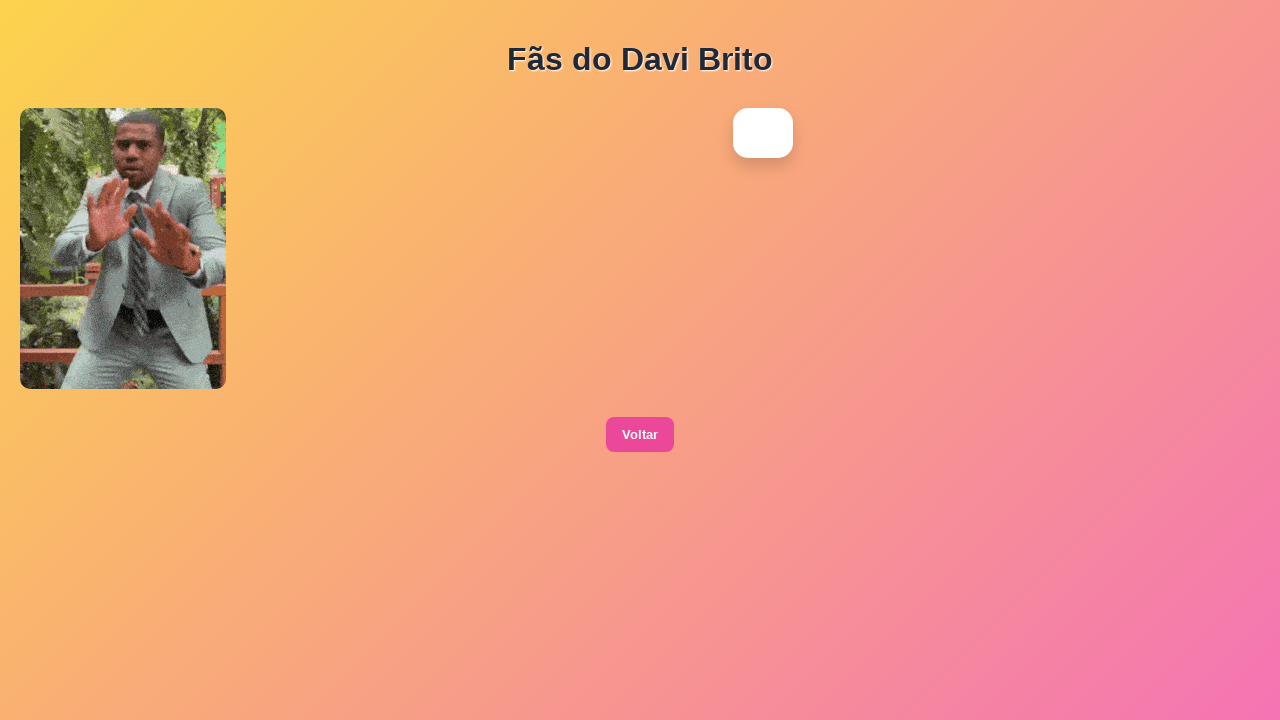

Verified navigation to lista.html page
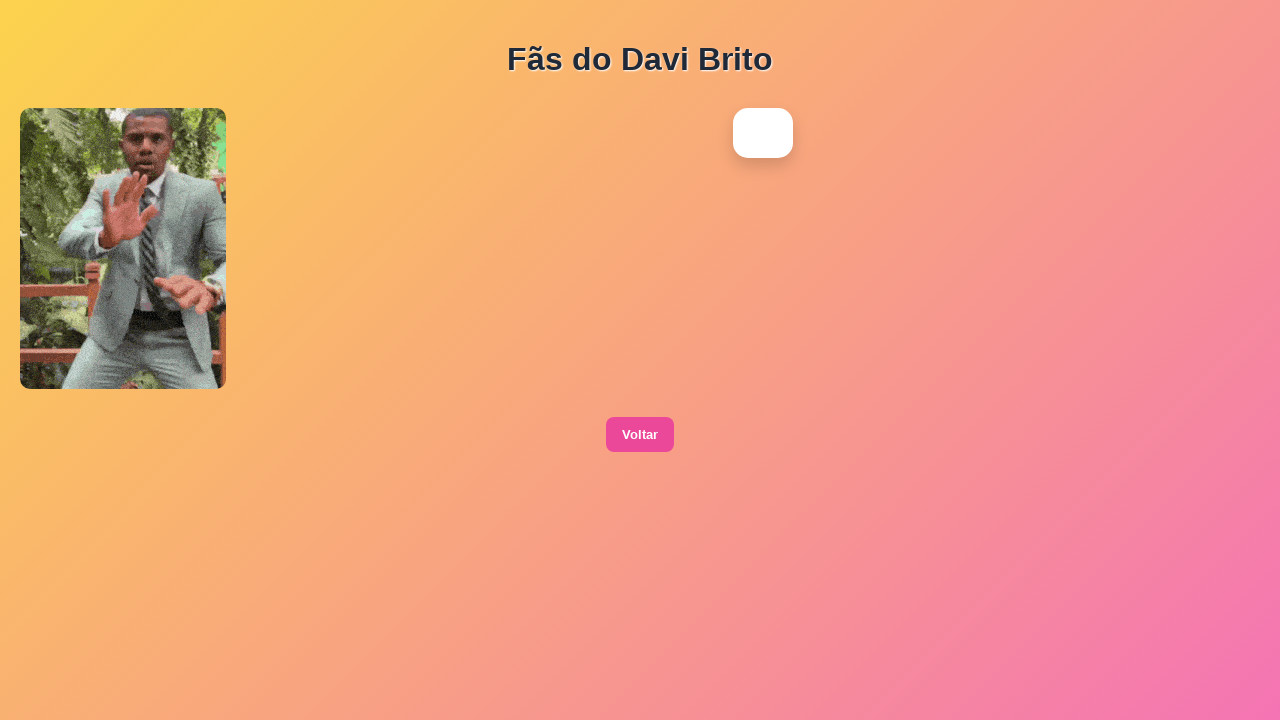

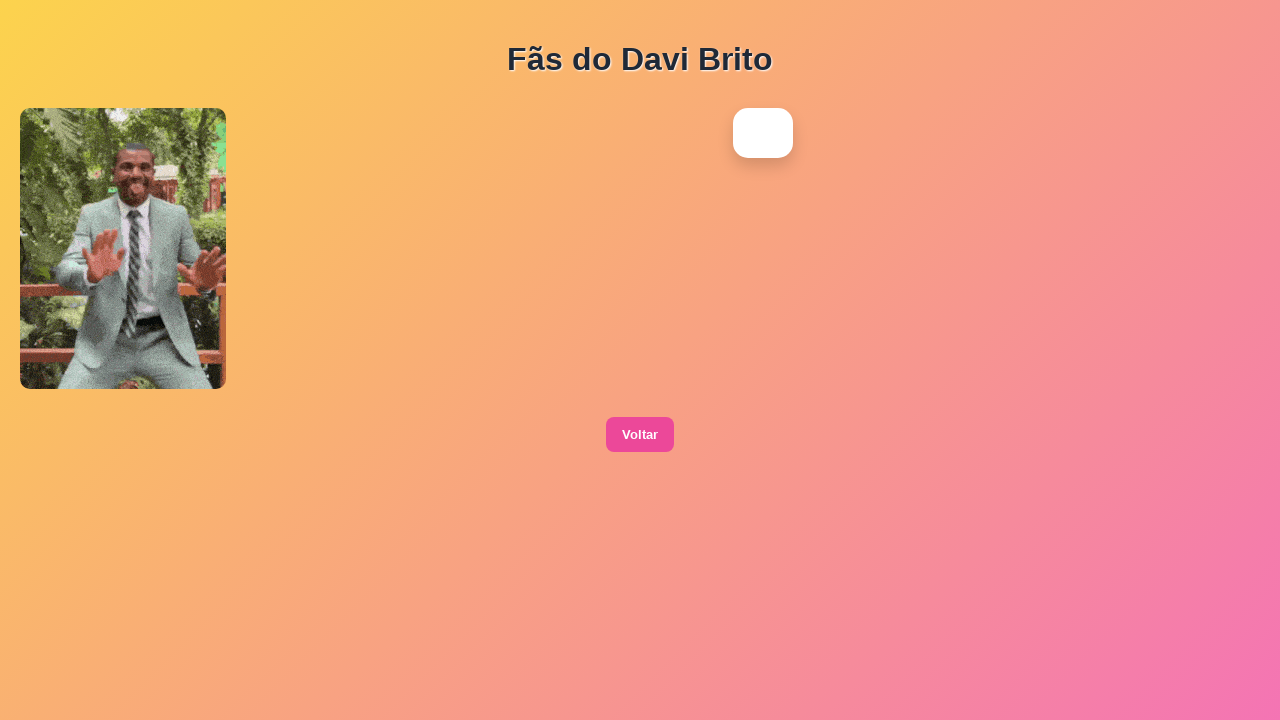